Waits for a specific price to appear, clicks a button, solves a mathematical problem, and submits the answer

Starting URL: http://suninjuly.github.io/explicit_wait2.html

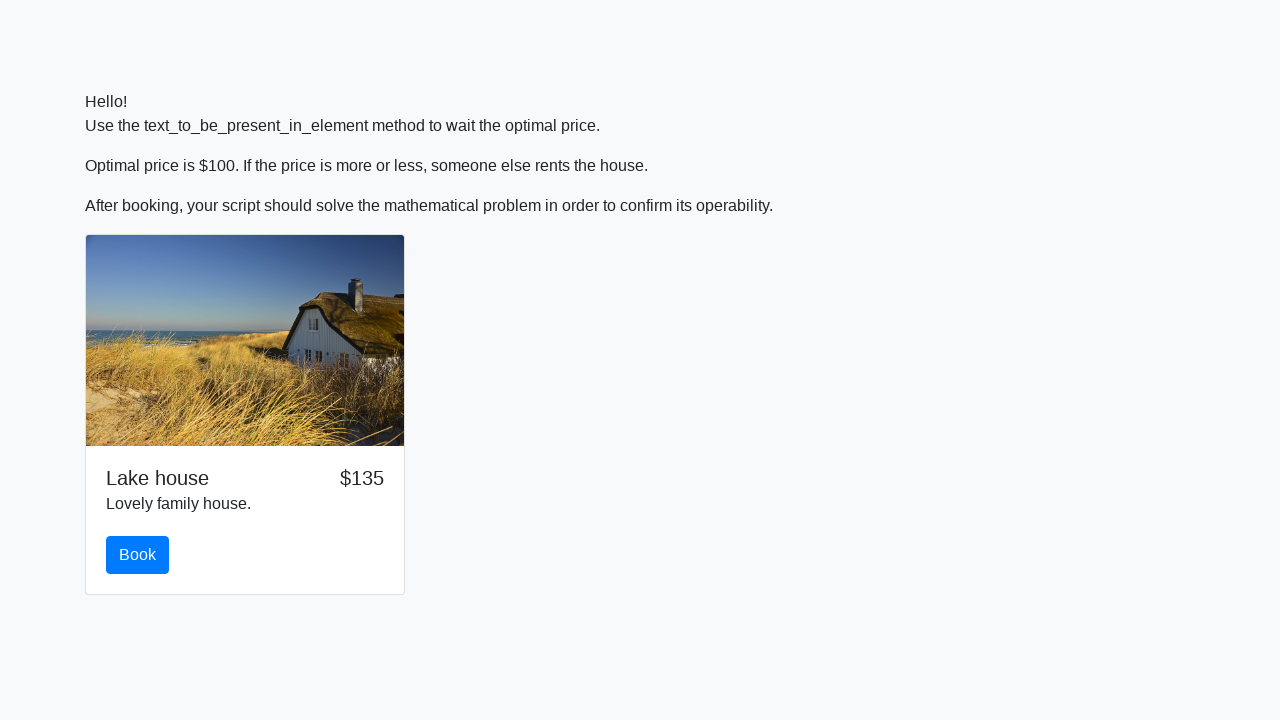

Waited for price to reach $100
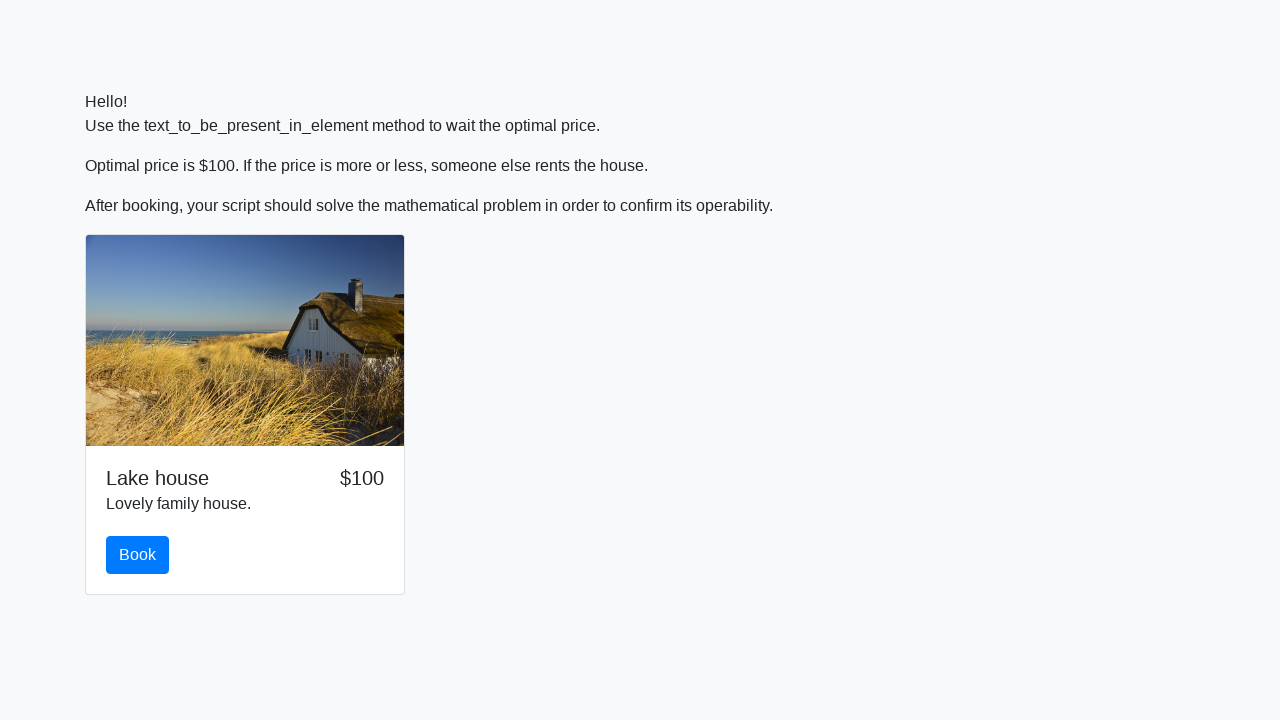

Clicked the book button at (138, 555) on button
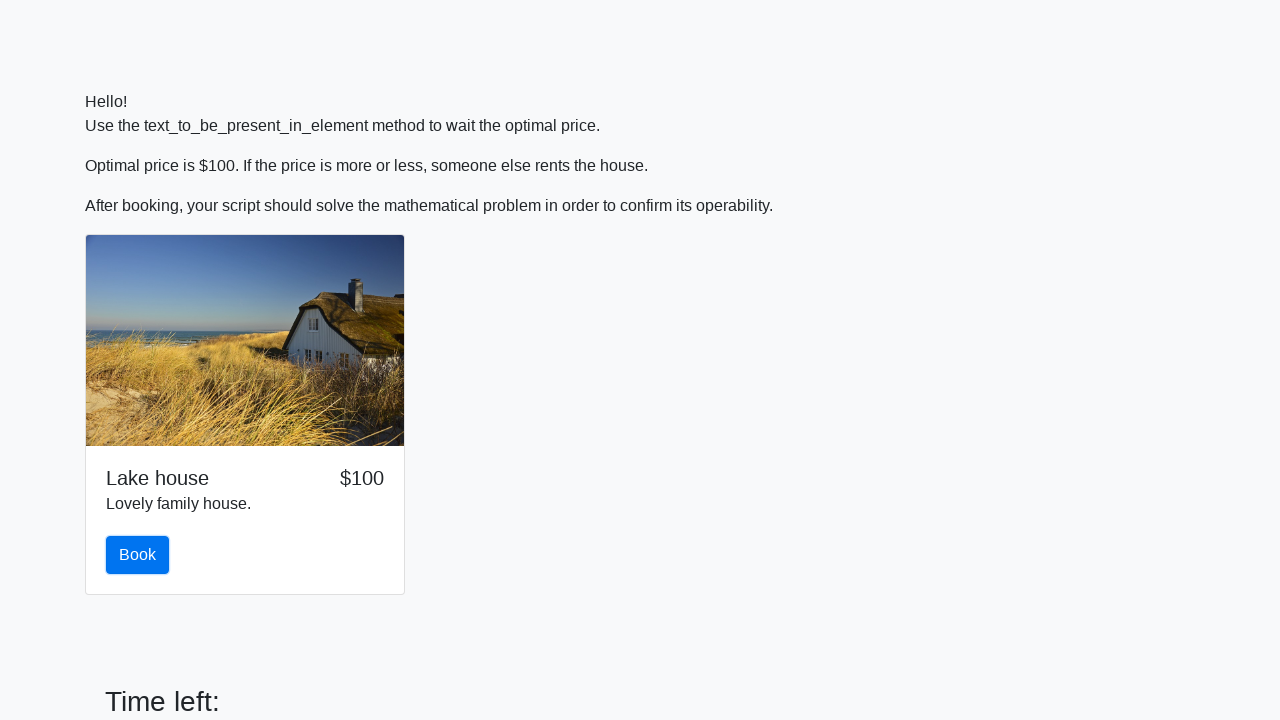

Retrieved value to calculate: 993
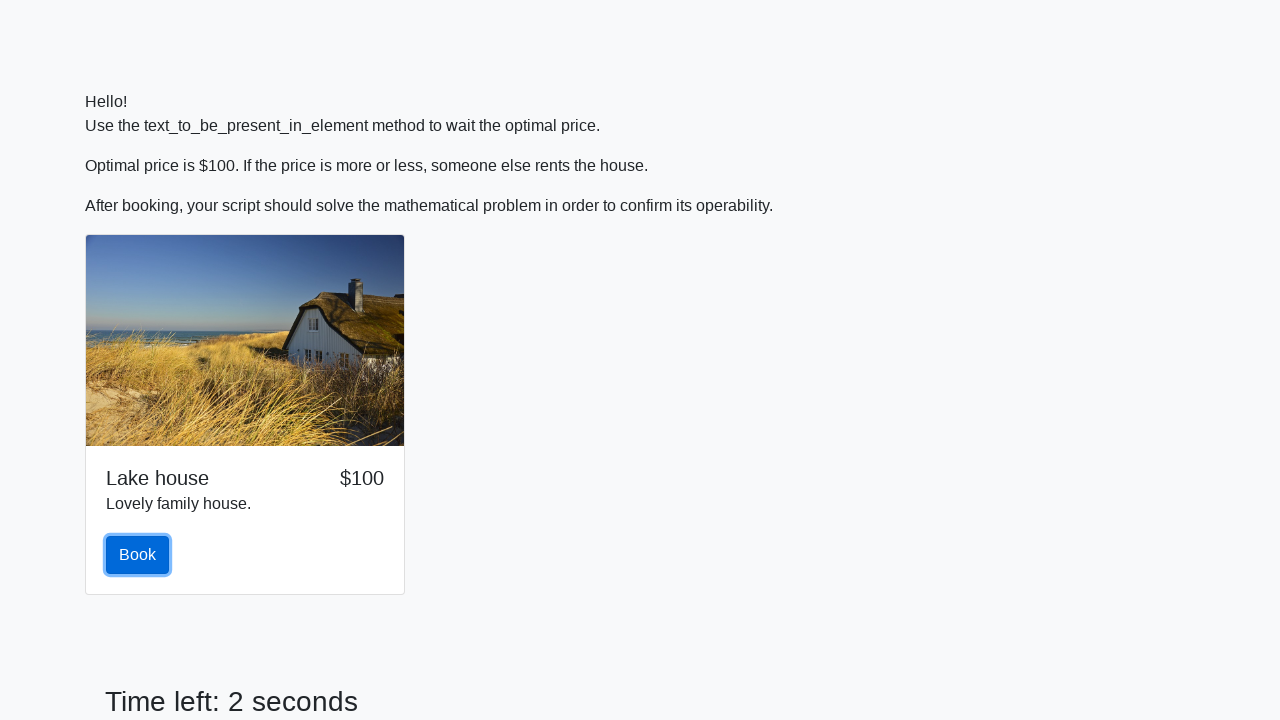

Calculated answer: 1.1141345256192399
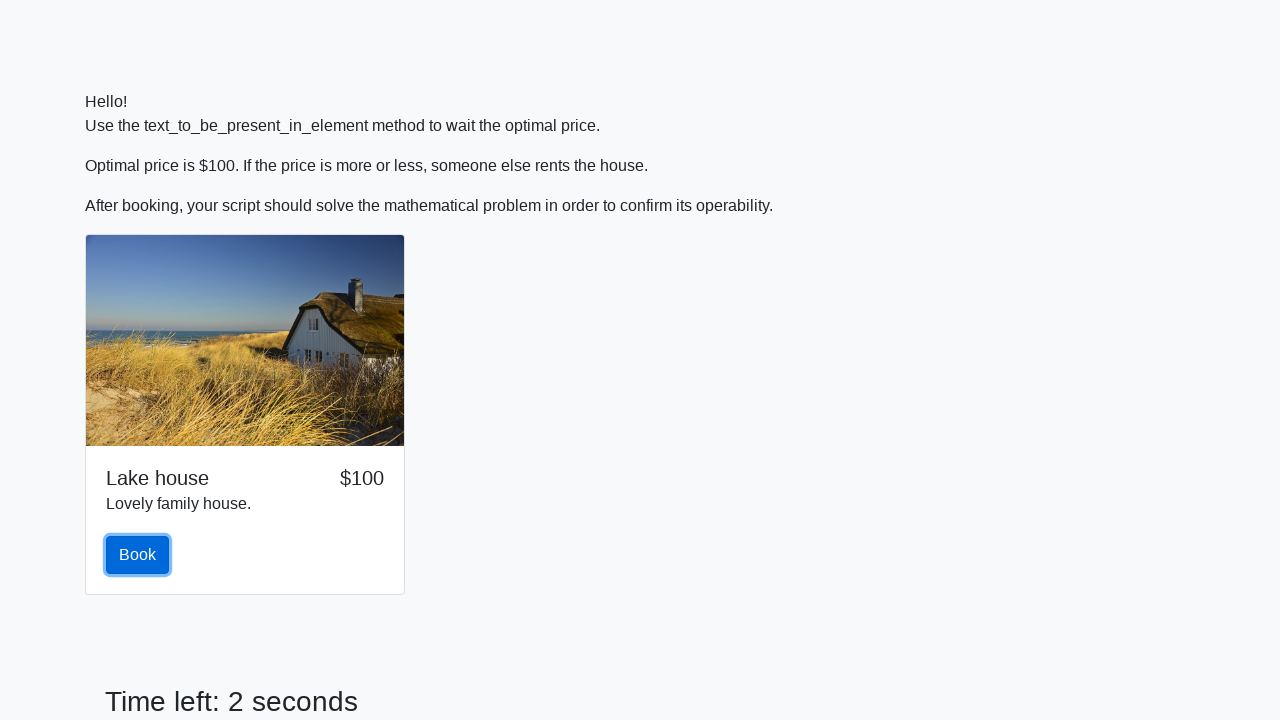

Filled in the calculated answer on #answer
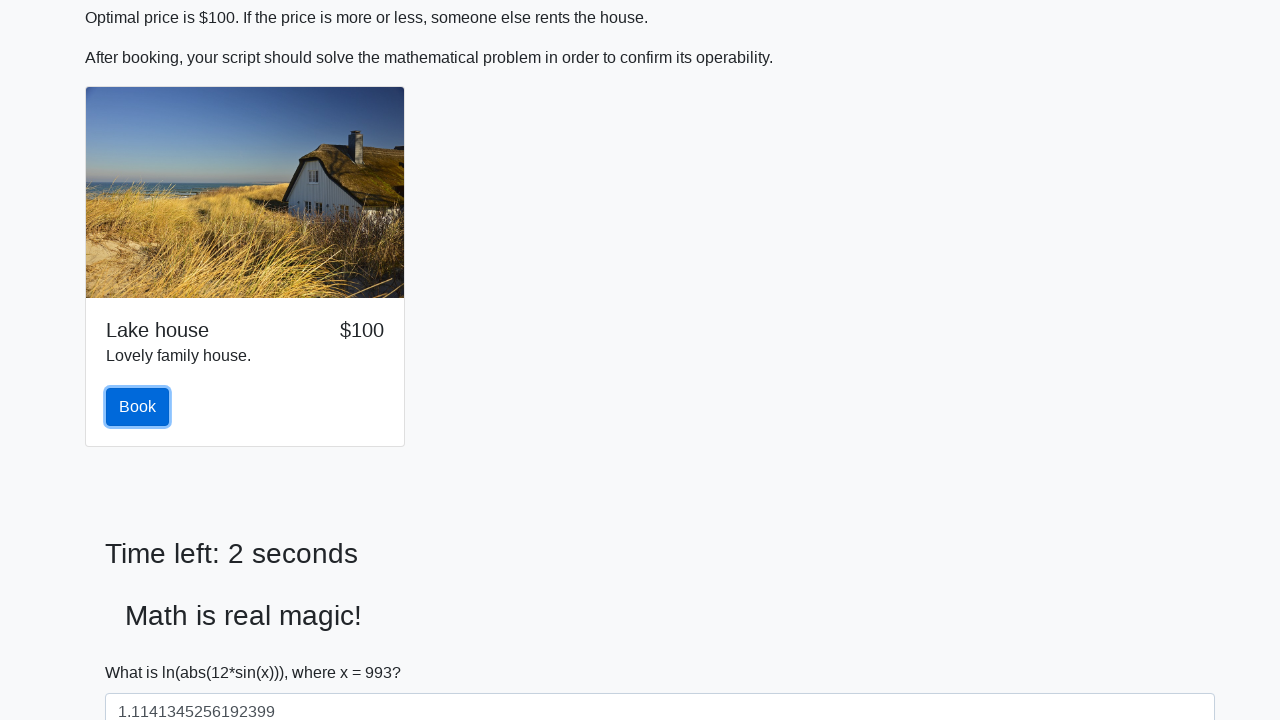

Submitted the form at (143, 651) on [type="submit"]
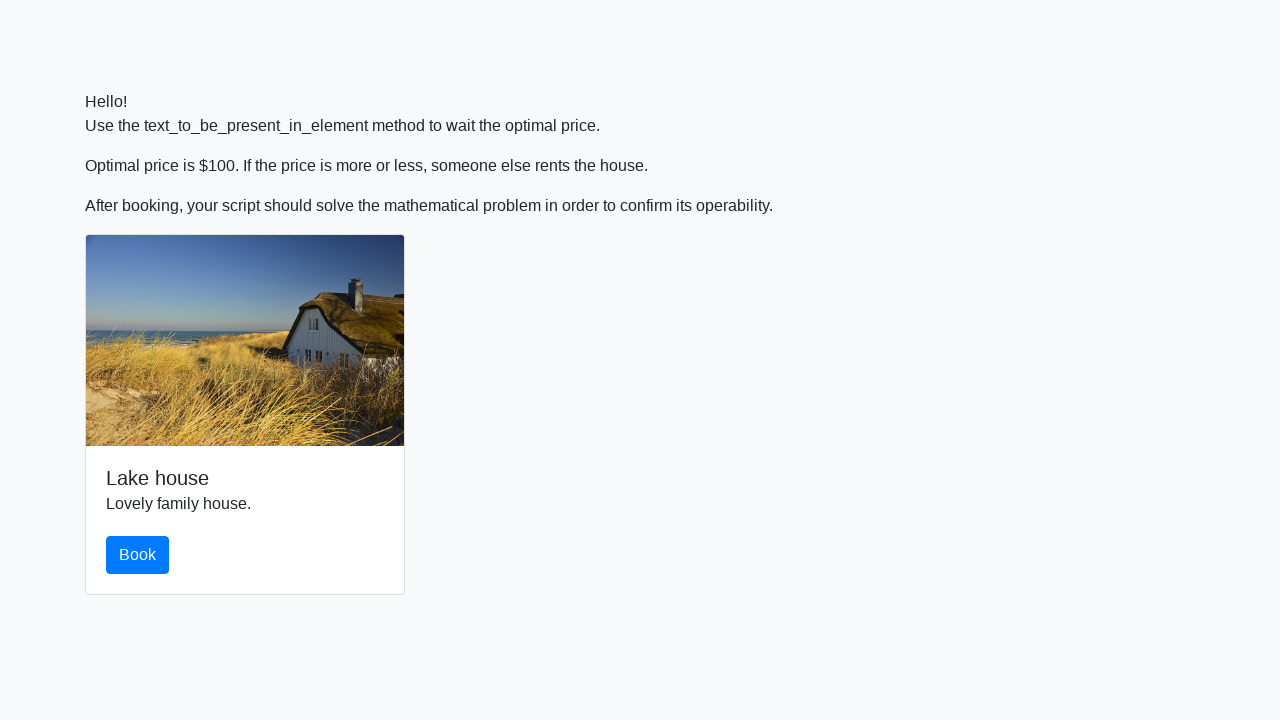

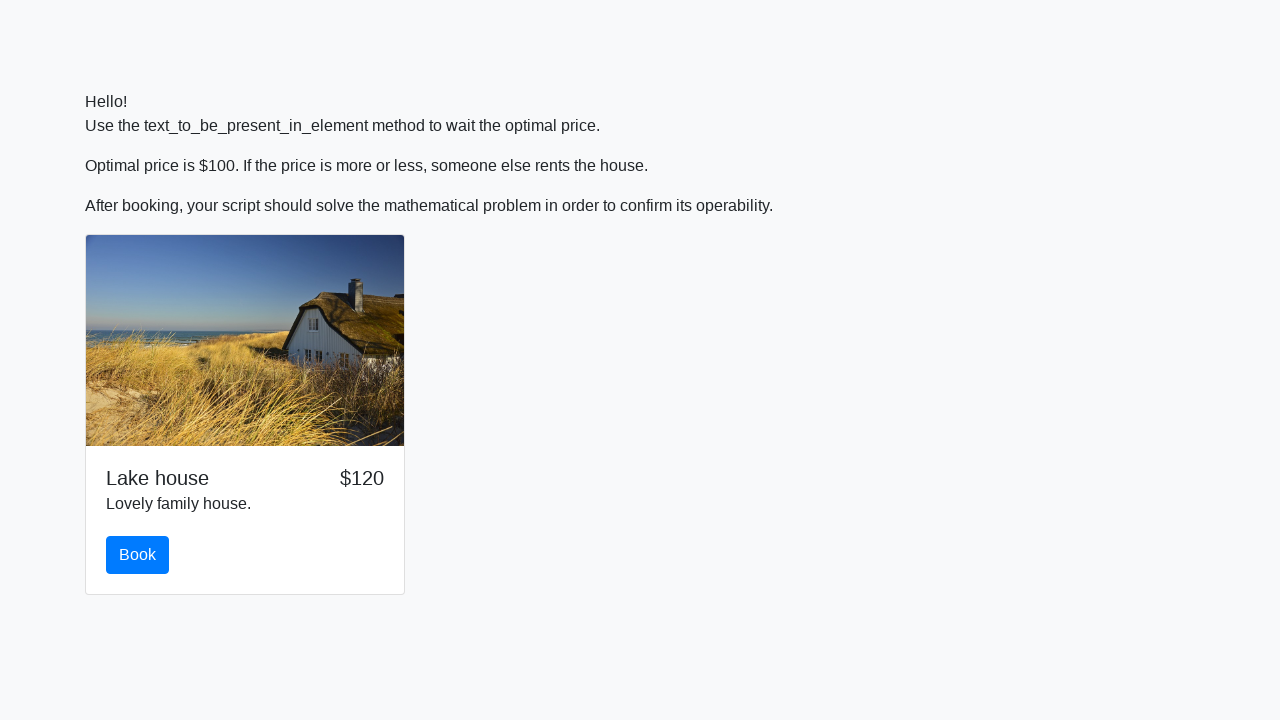